Tests selecting and deselecting a checkbox labeled "Pasta"

Starting URL: https://thefreerangetester.github.io/sandbox-automation-testing/

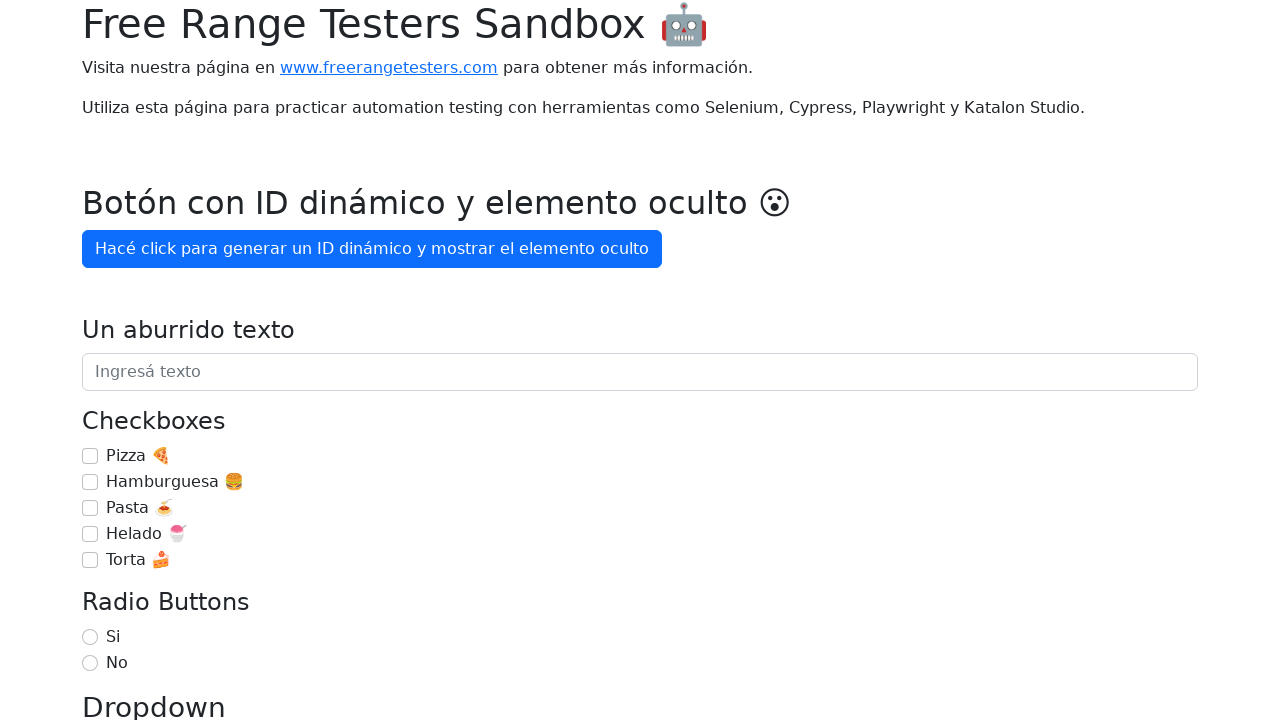

Checked the Pasta 🍝 checkbox at (90, 508) on internal:label="Pasta \ud83c\udf5d"i
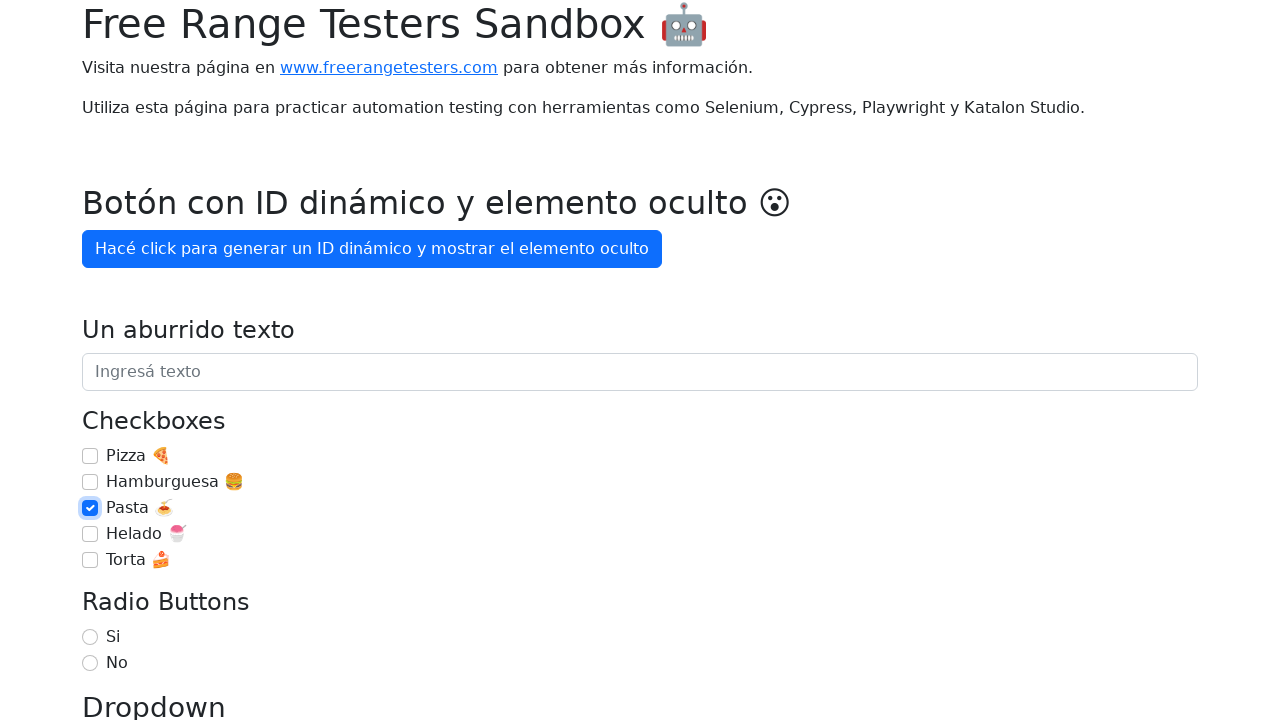

Unchecked the Pasta 🍝 checkbox at (90, 508) on internal:label="Pasta \ud83c\udf5d"i
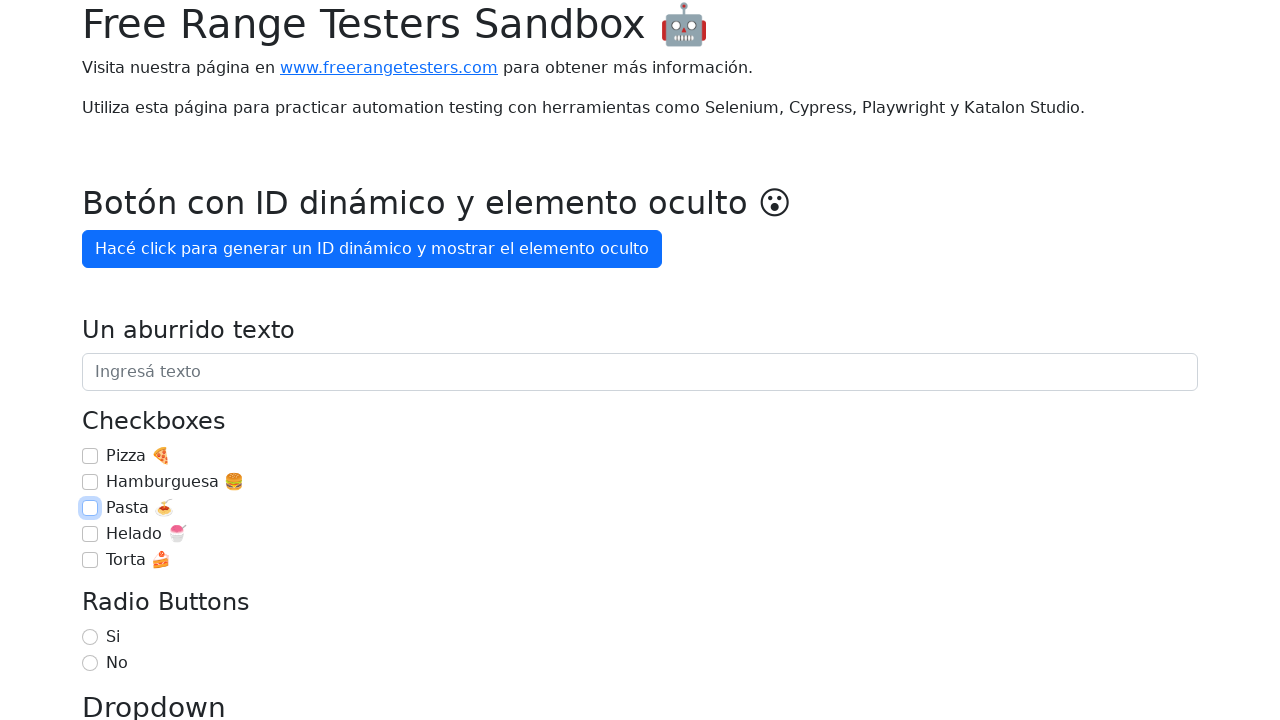

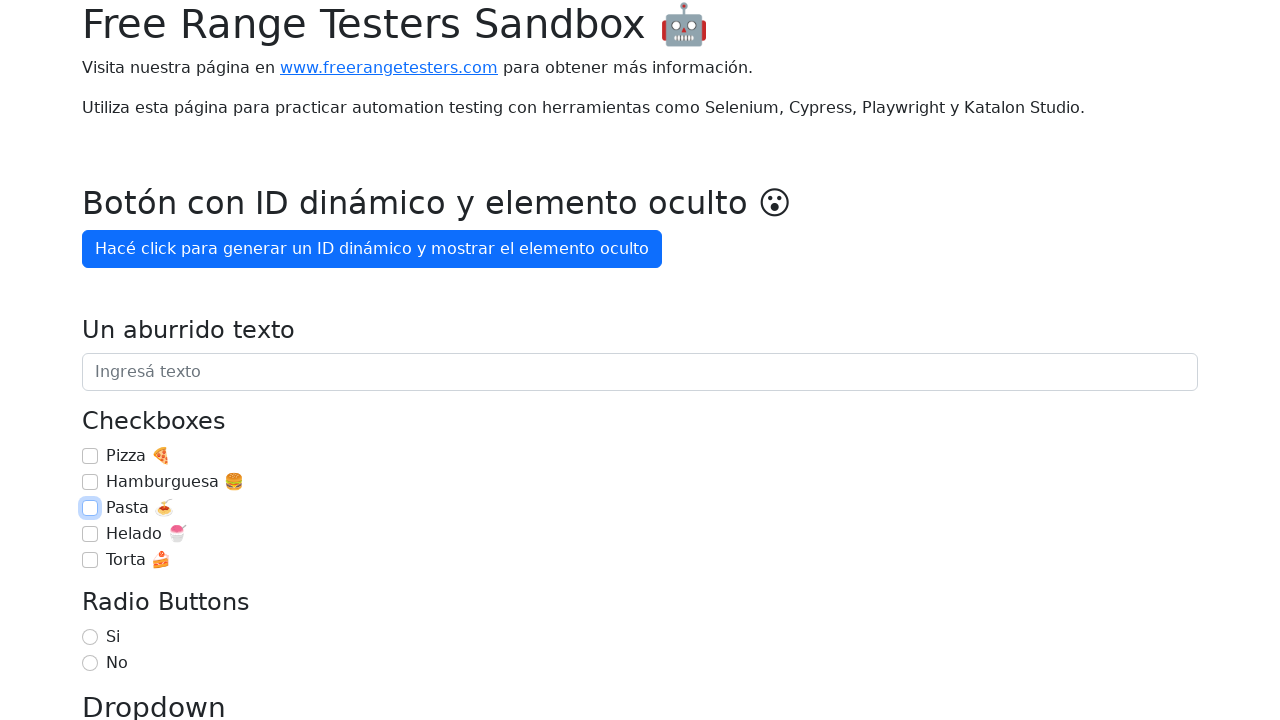